Tests window handling functionality by verifying text on the main page, clicking a link to open a new window, switching between windows, and verifying content in both windows

Starting URL: https://the-internet.herokuapp.com/windows

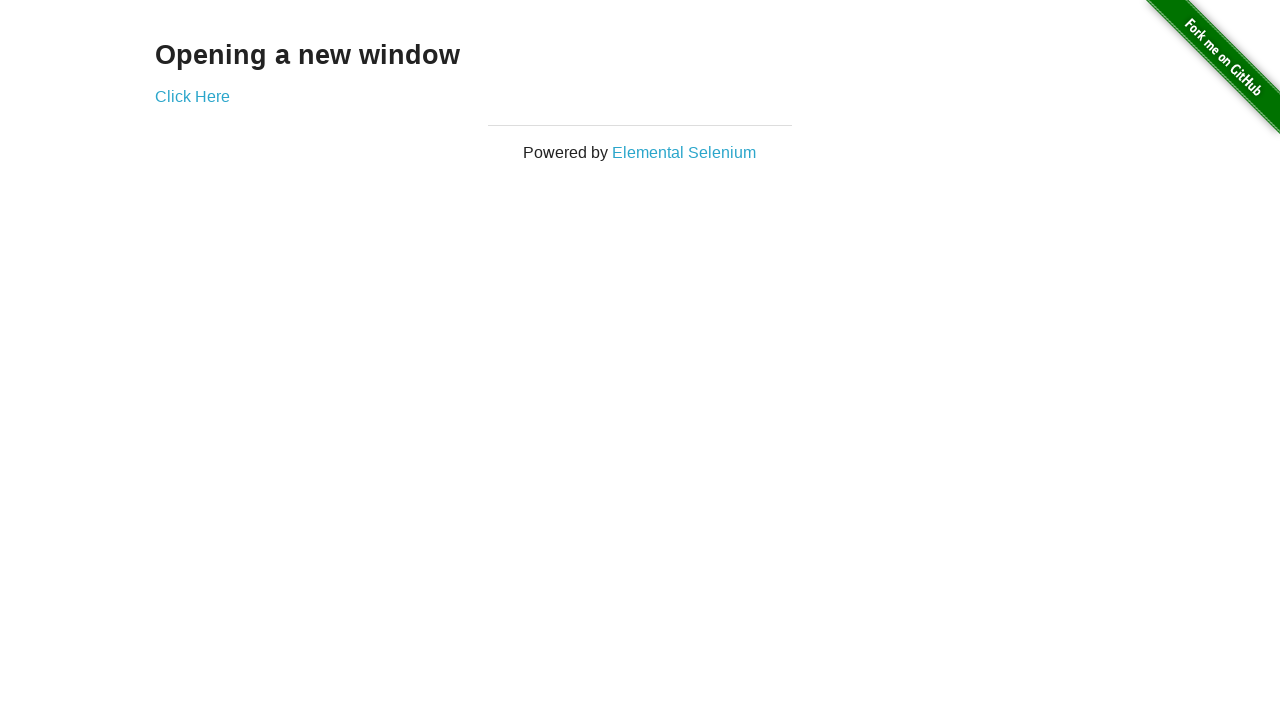

Verified main page heading is 'Opening a new window'
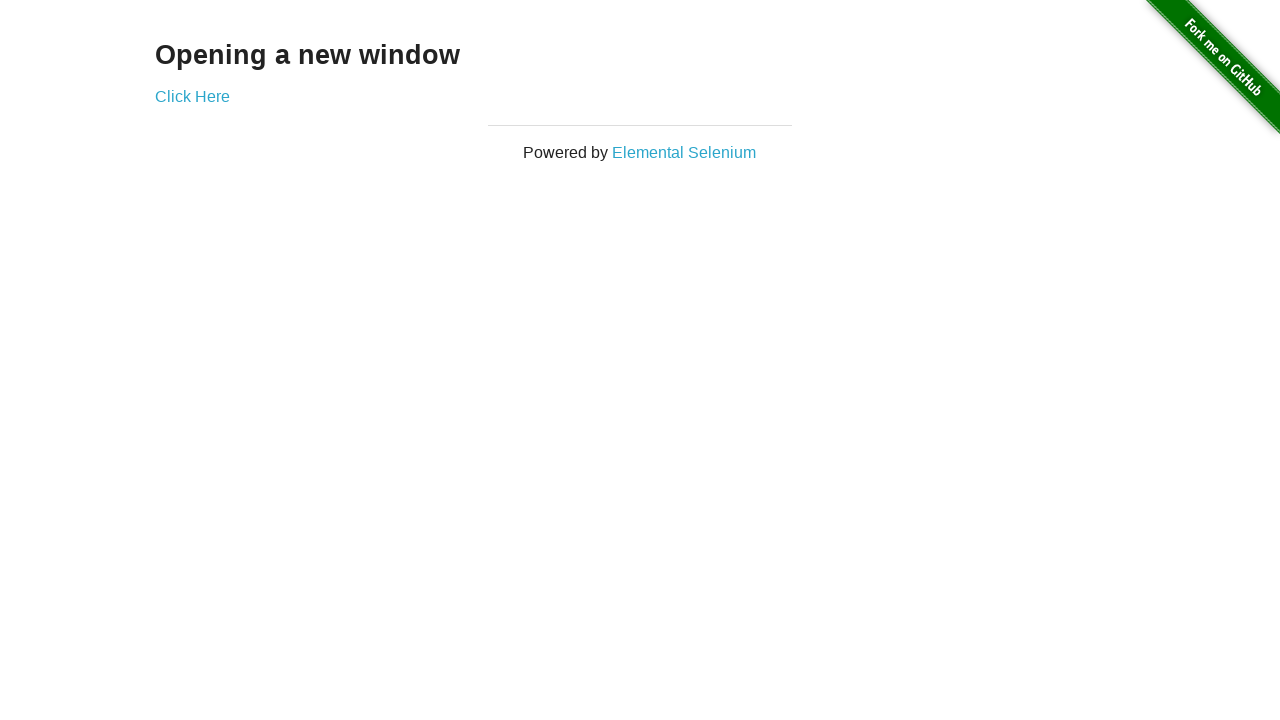

Verified main page title is 'The Internet'
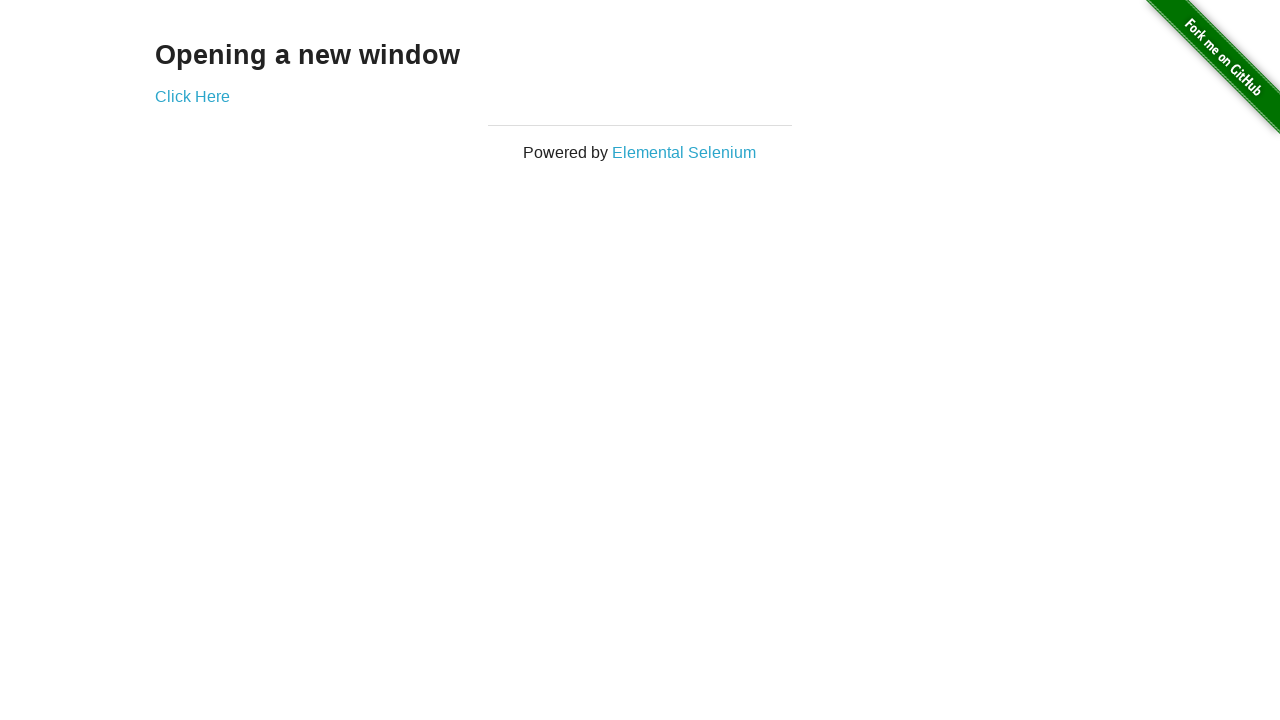

Clicked 'Click Here' link to open new window at (192, 96) on text=Click Here
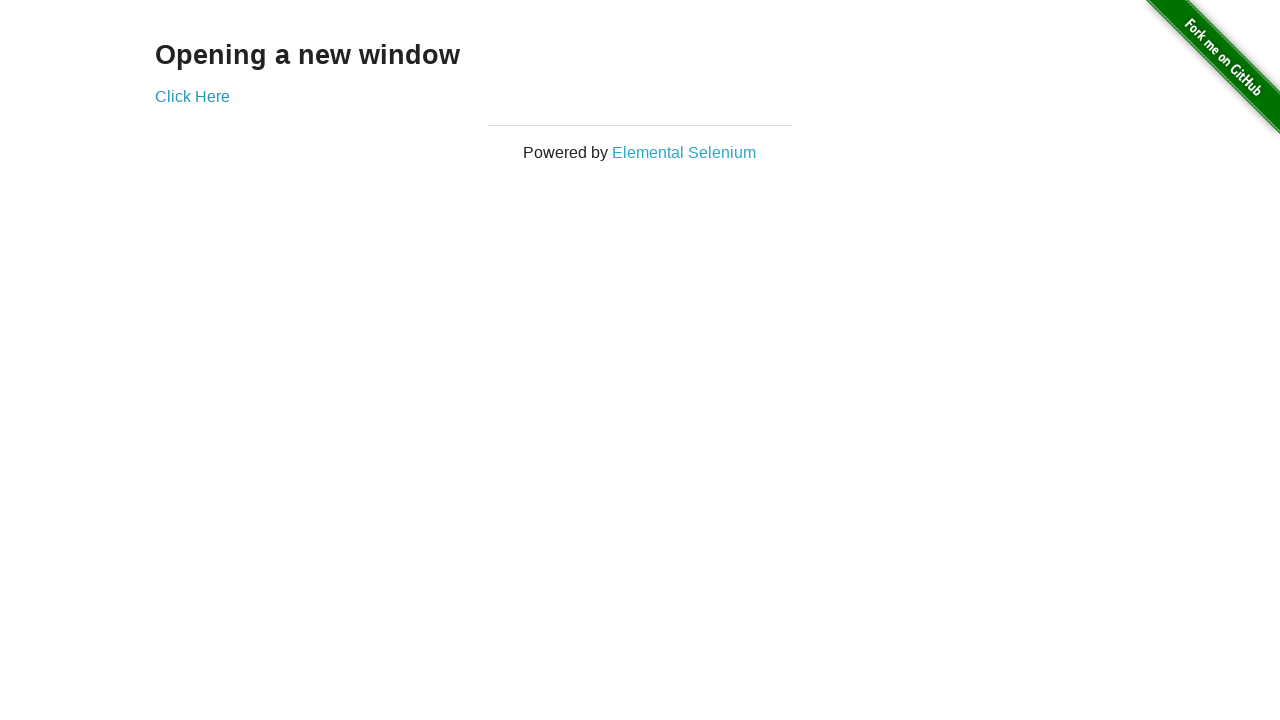

New window opened and captured
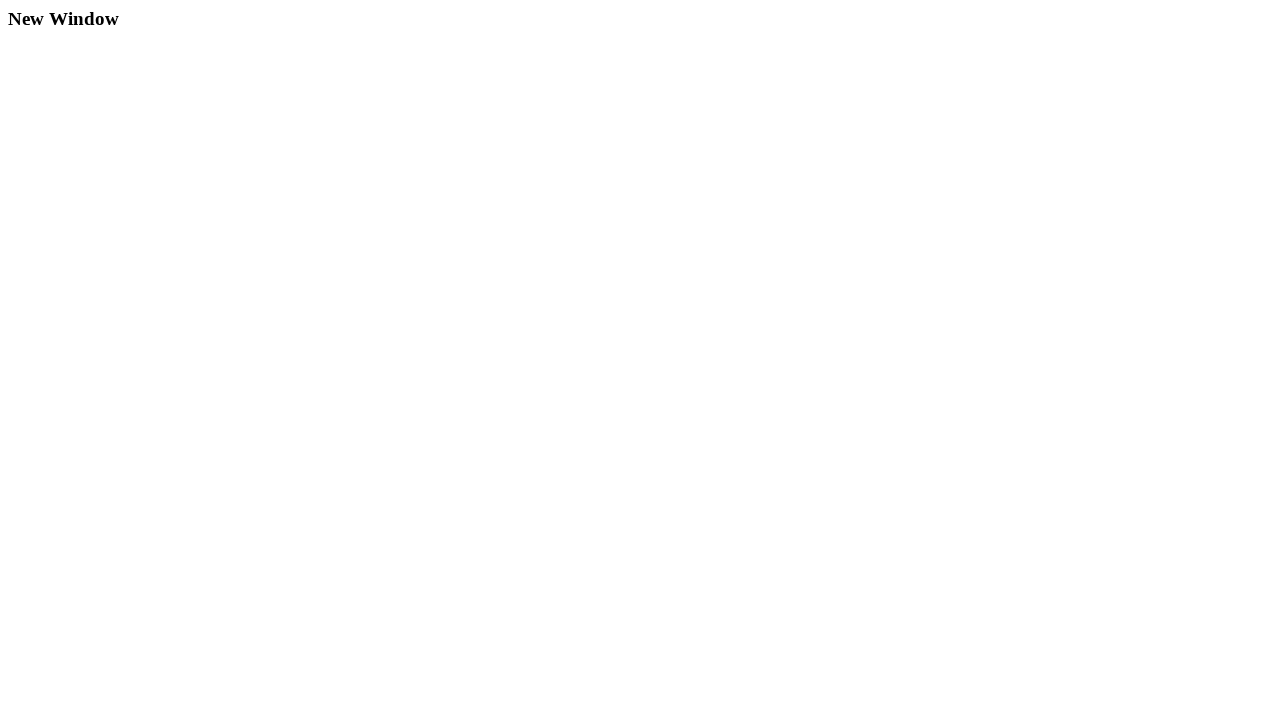

Verified new window title is 'New Window'
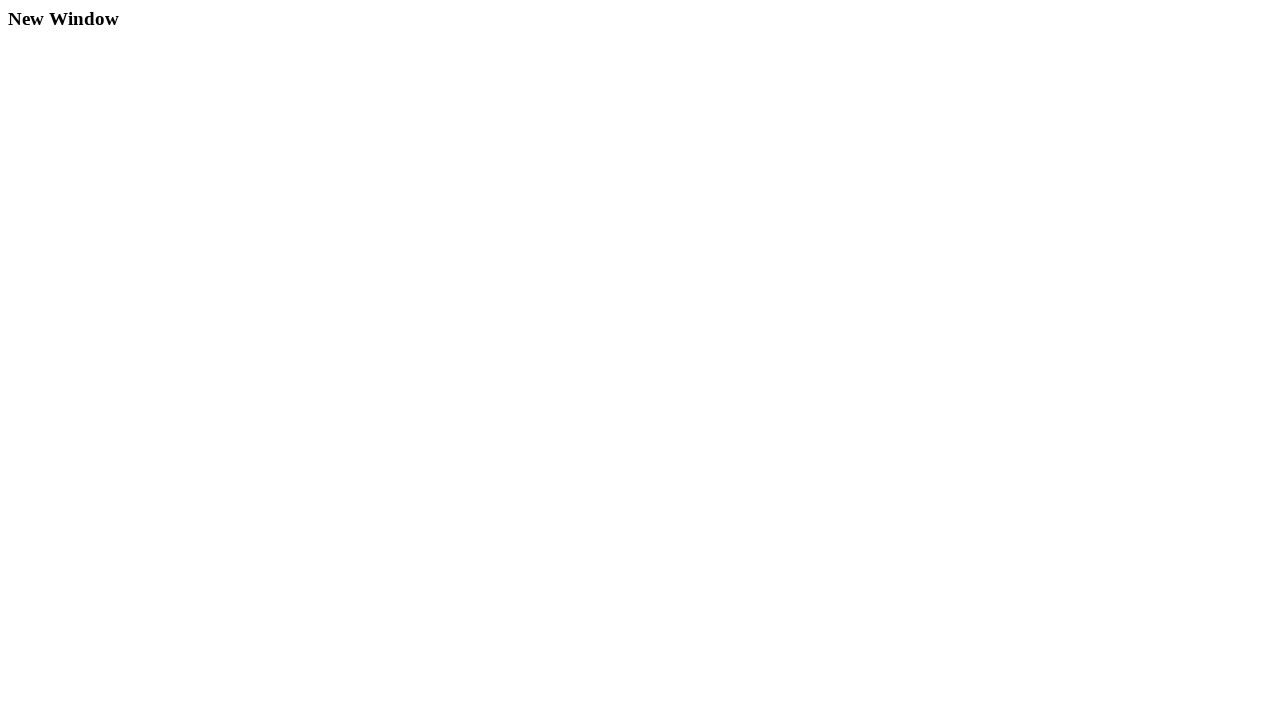

Verified new window heading is 'New Window'
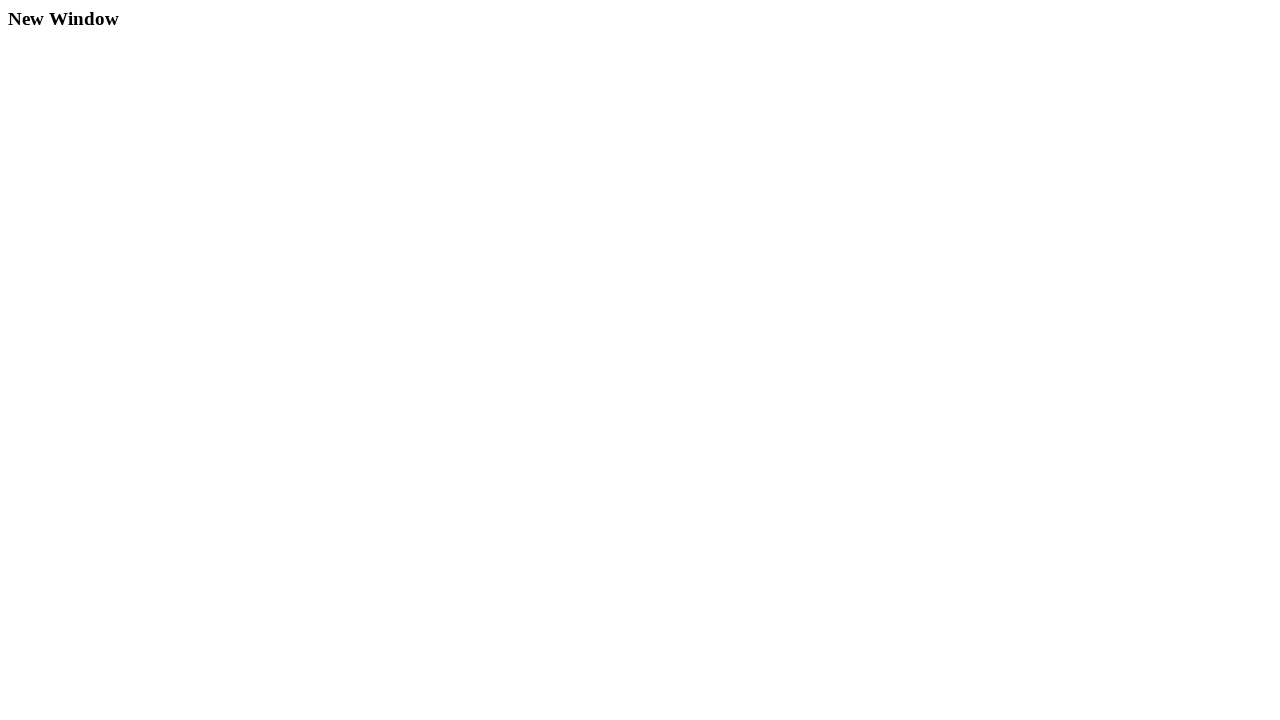

Verified main window title is 'The Internet' after switching back
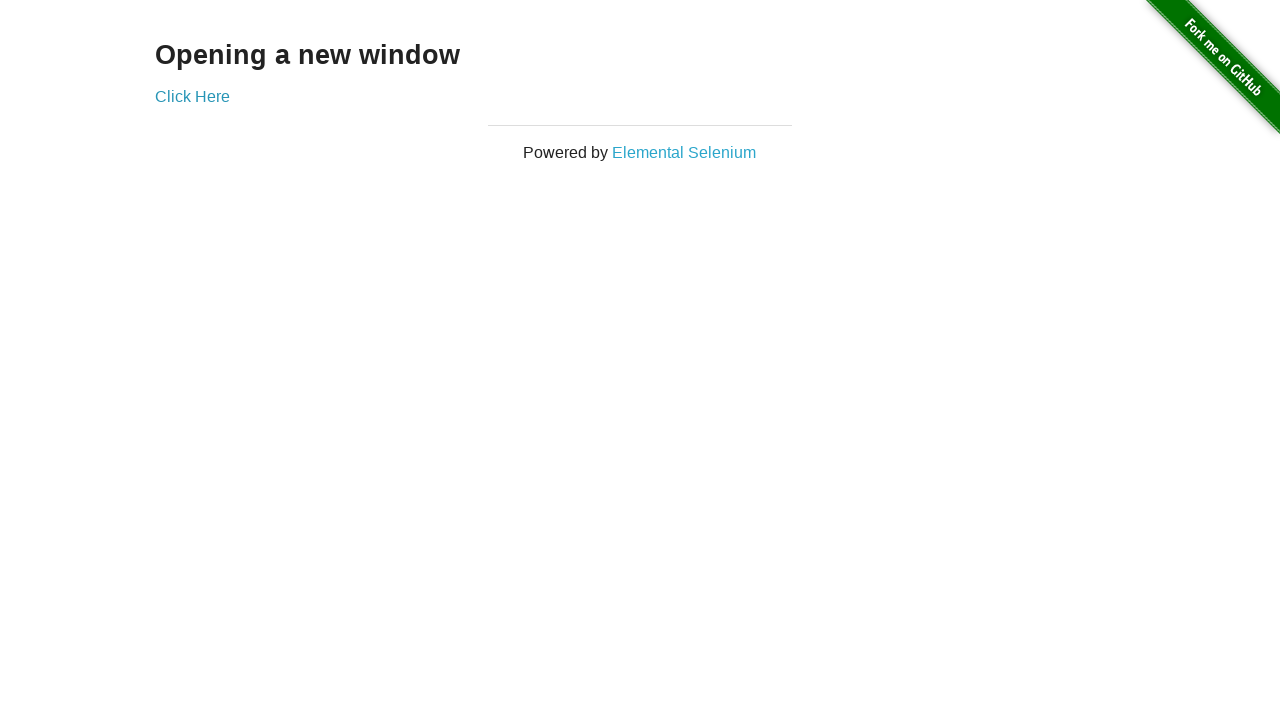

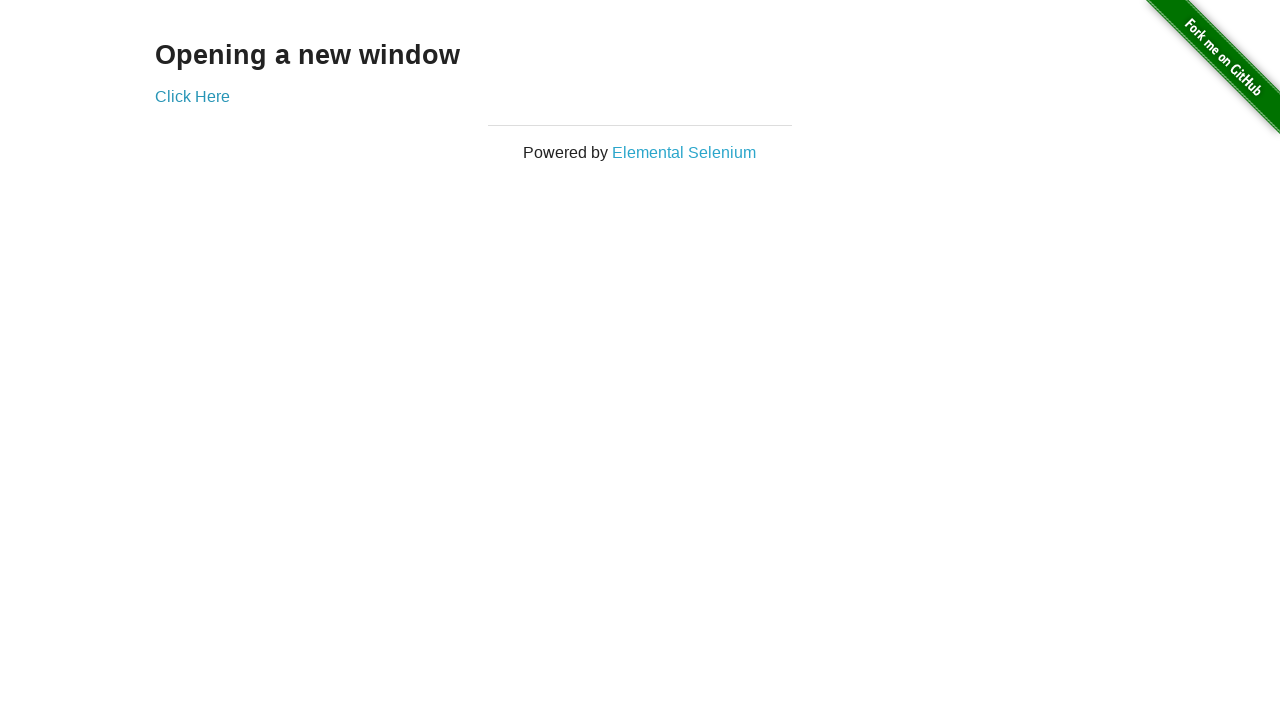